Demonstrates horizontal scrolling on a DataTables page by scrolling to the last column of a table

Starting URL: https://datatables.net/examples/basic_init/scroll_x.html

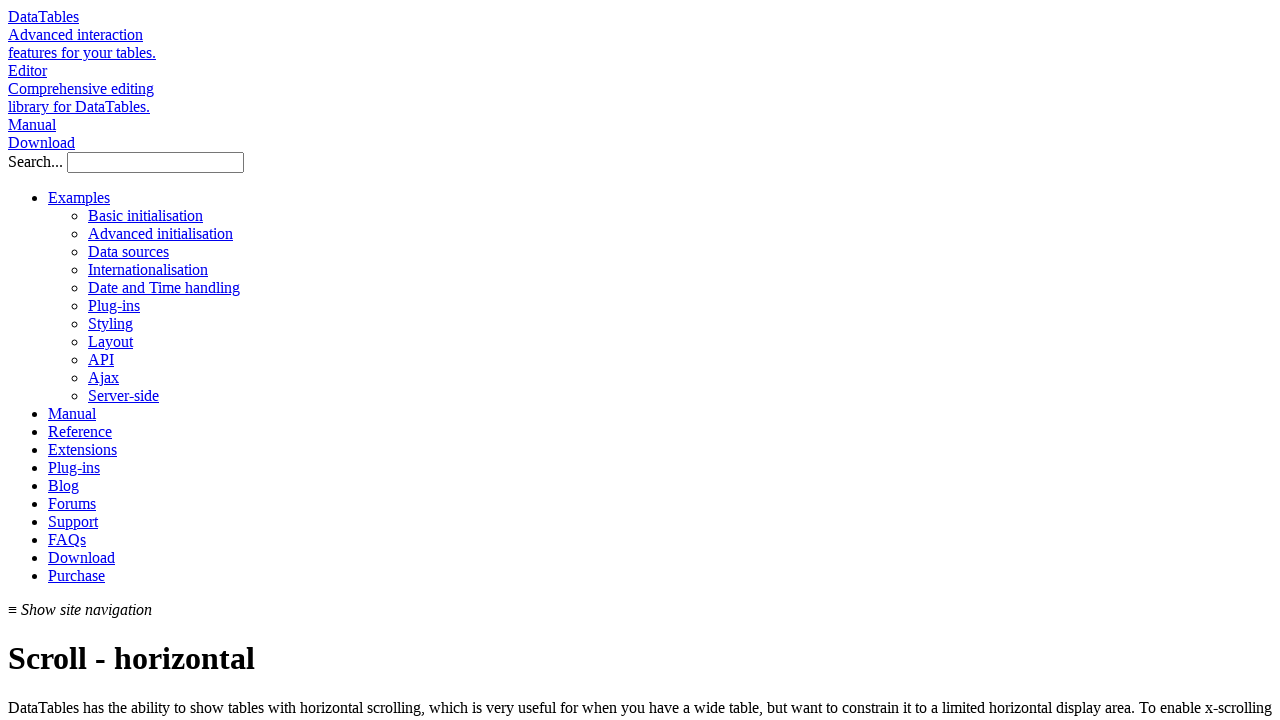

Waited for table to load
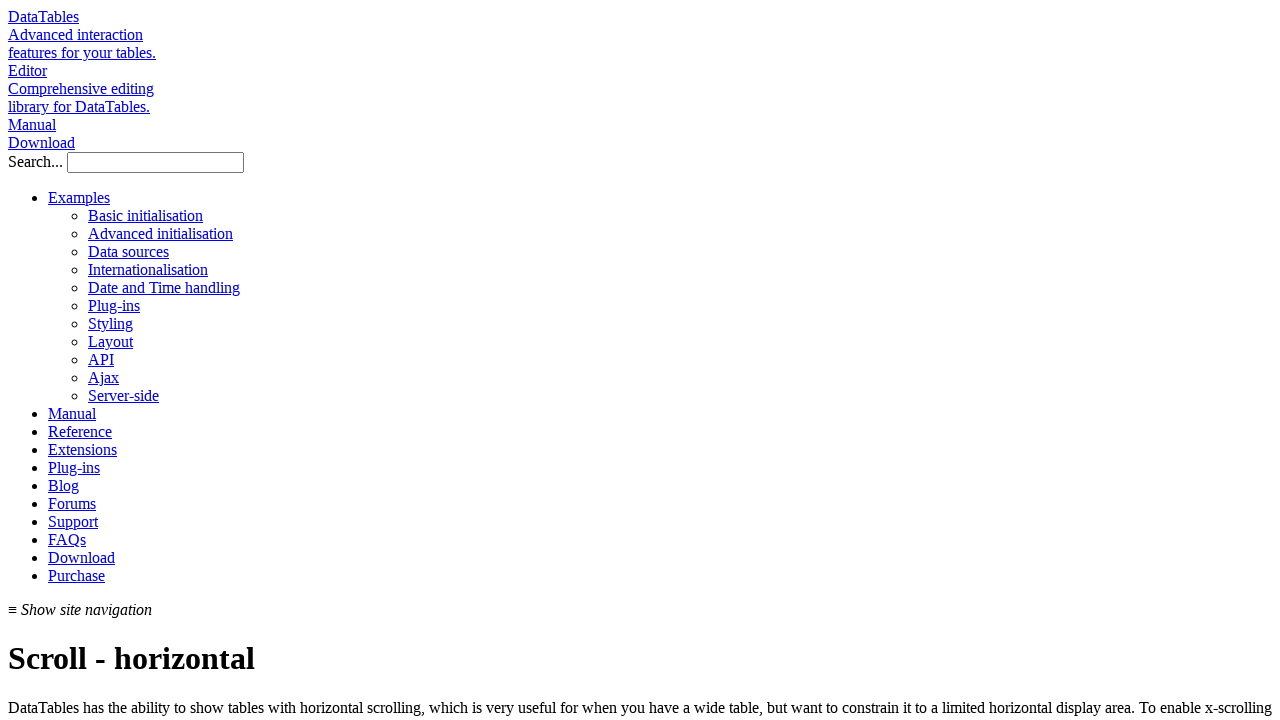

Scrolled horizontally to the last column of the table
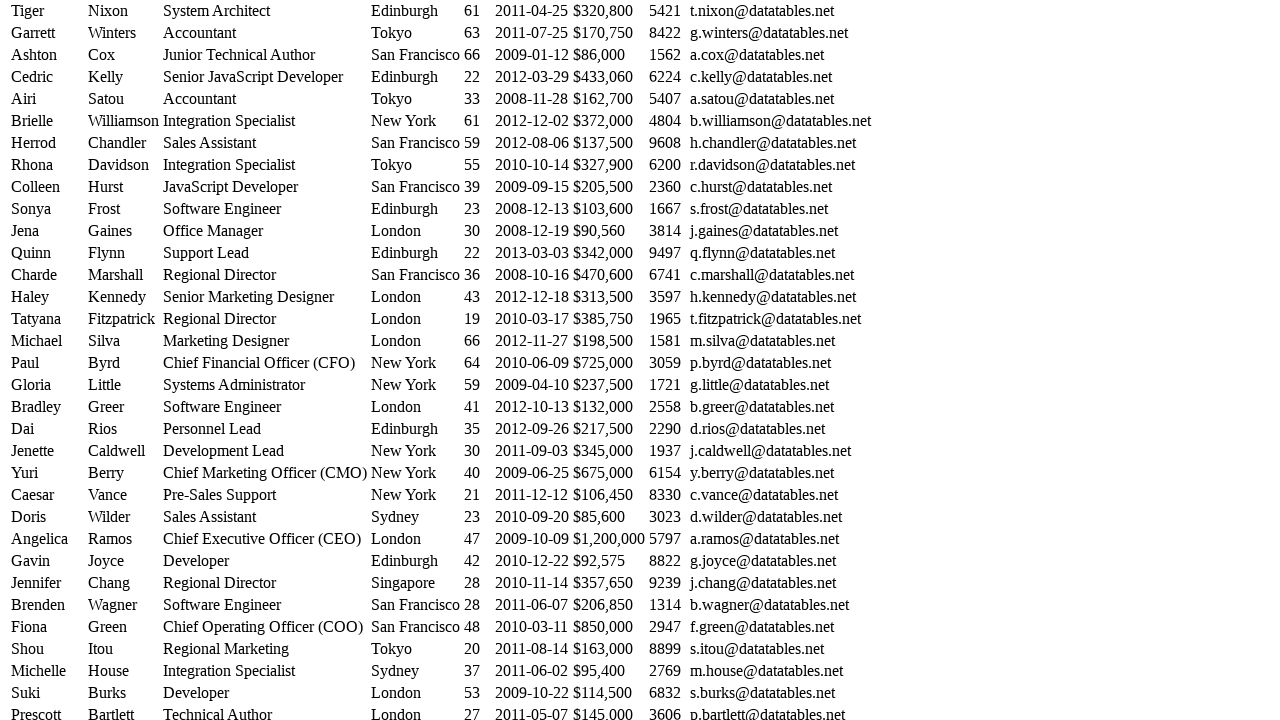

Waited for scroll animation to complete
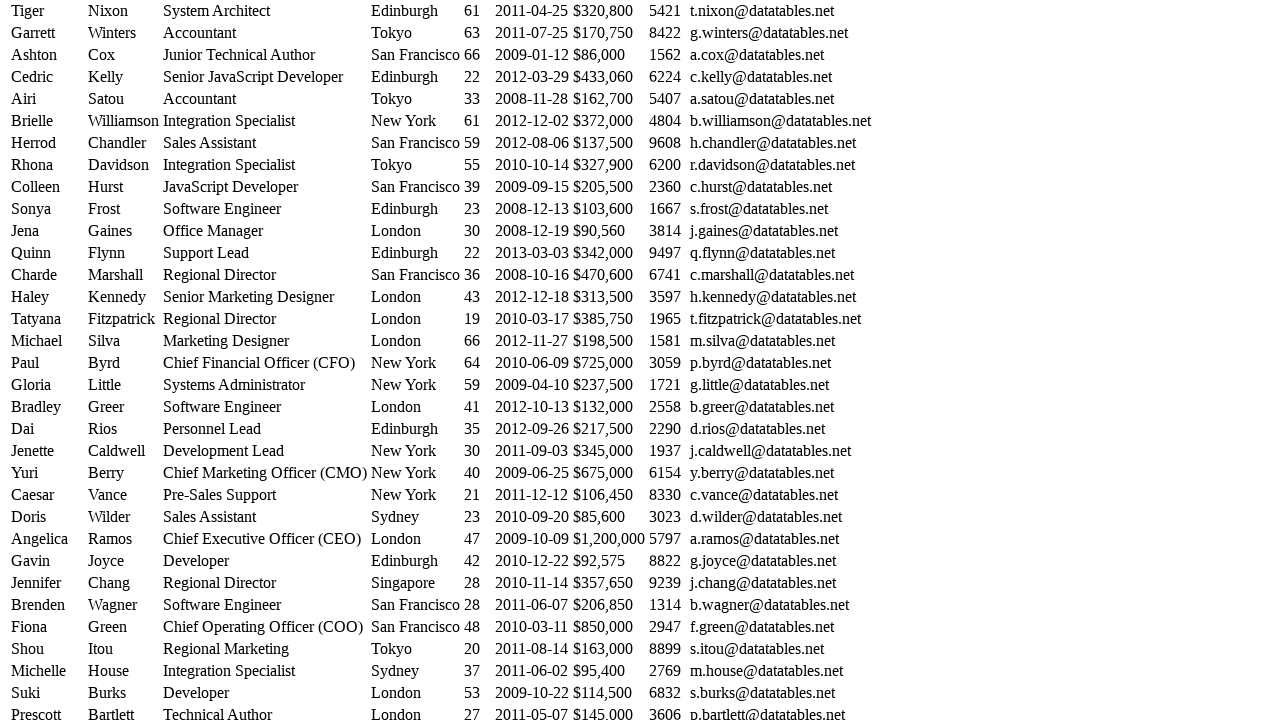

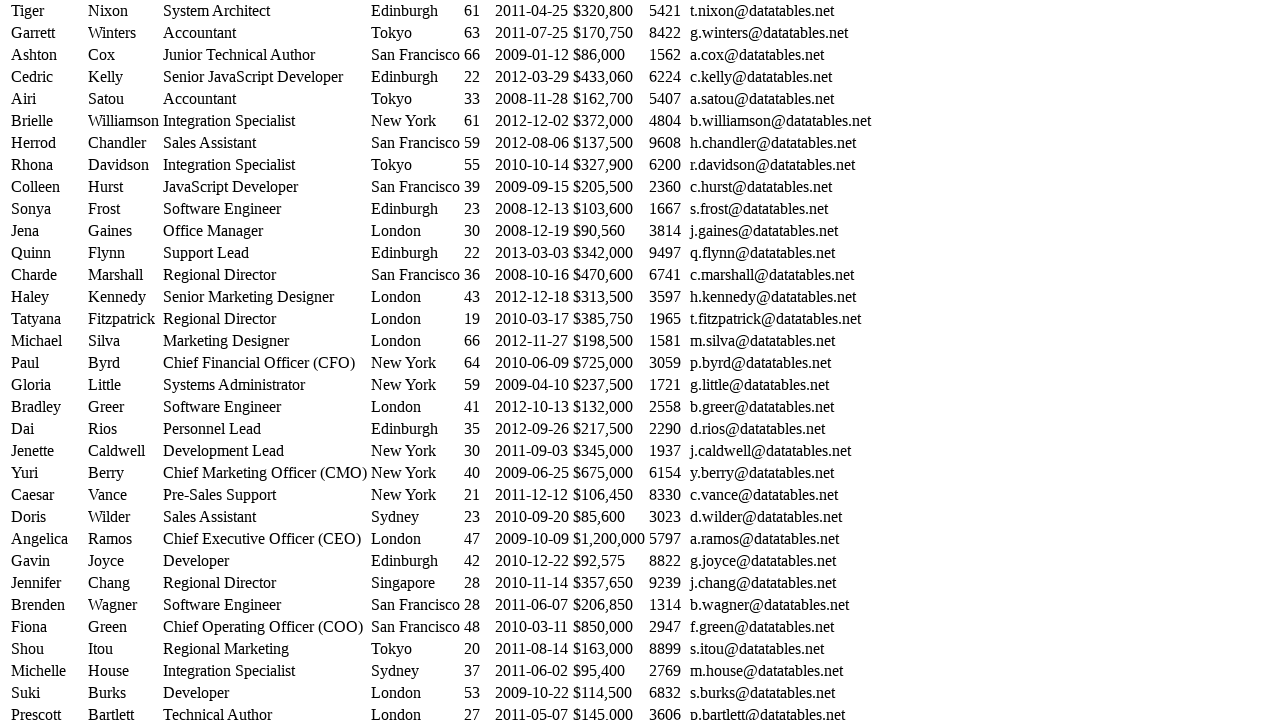